Tests waiting for JavaScript alert dialogs and handling them appropriately

Starting URL: https://letcode.in/waits

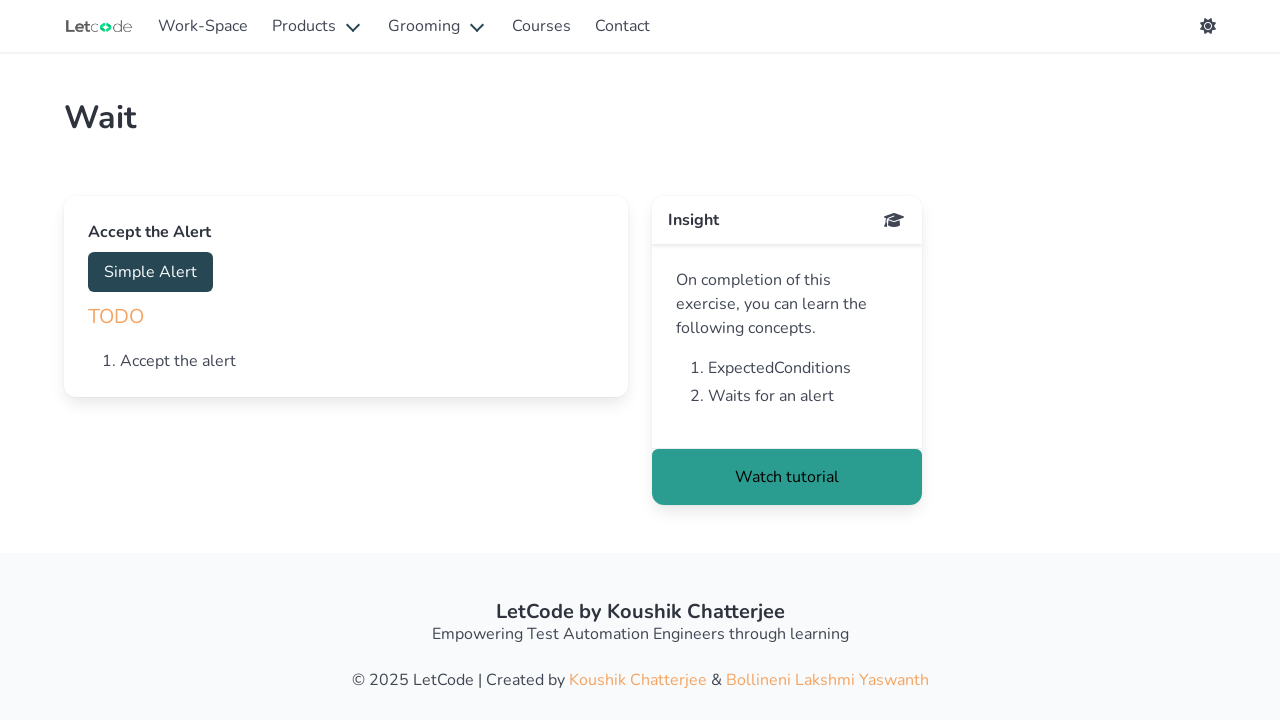

Set up dialog handler to automatically accept alerts
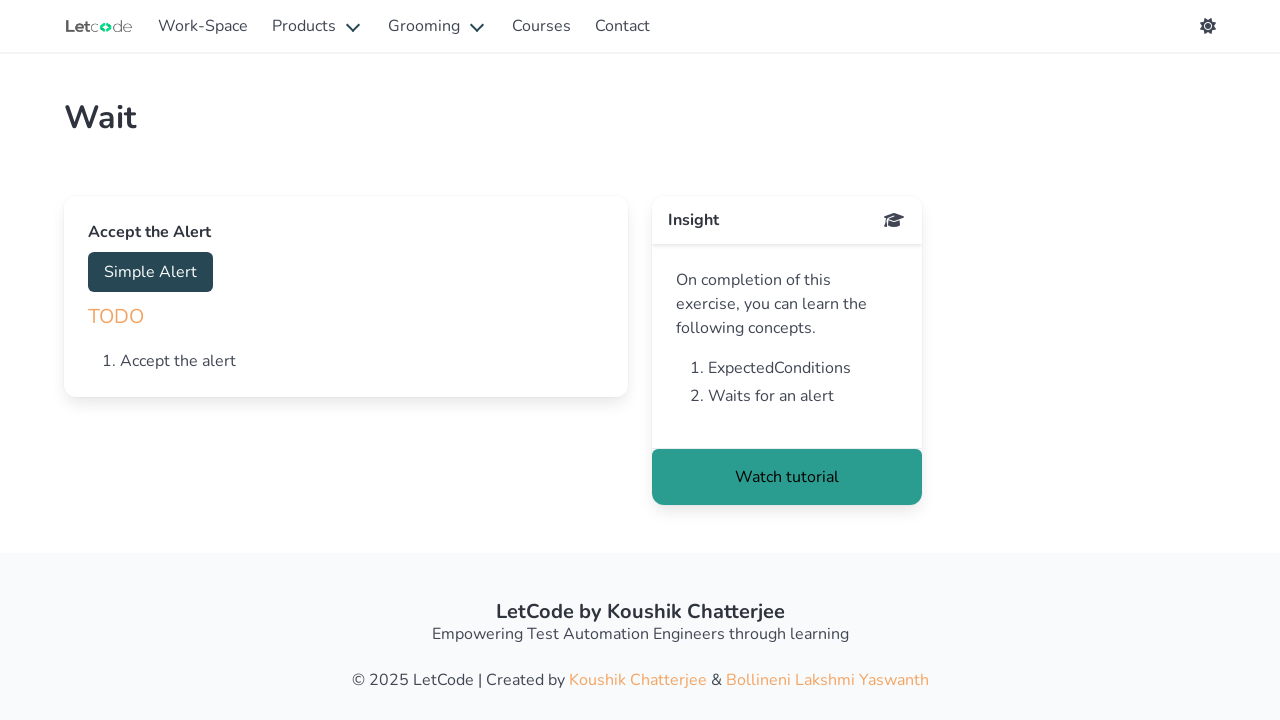

Clicked button to trigger JavaScript alert dialog at (150, 272) on #accept
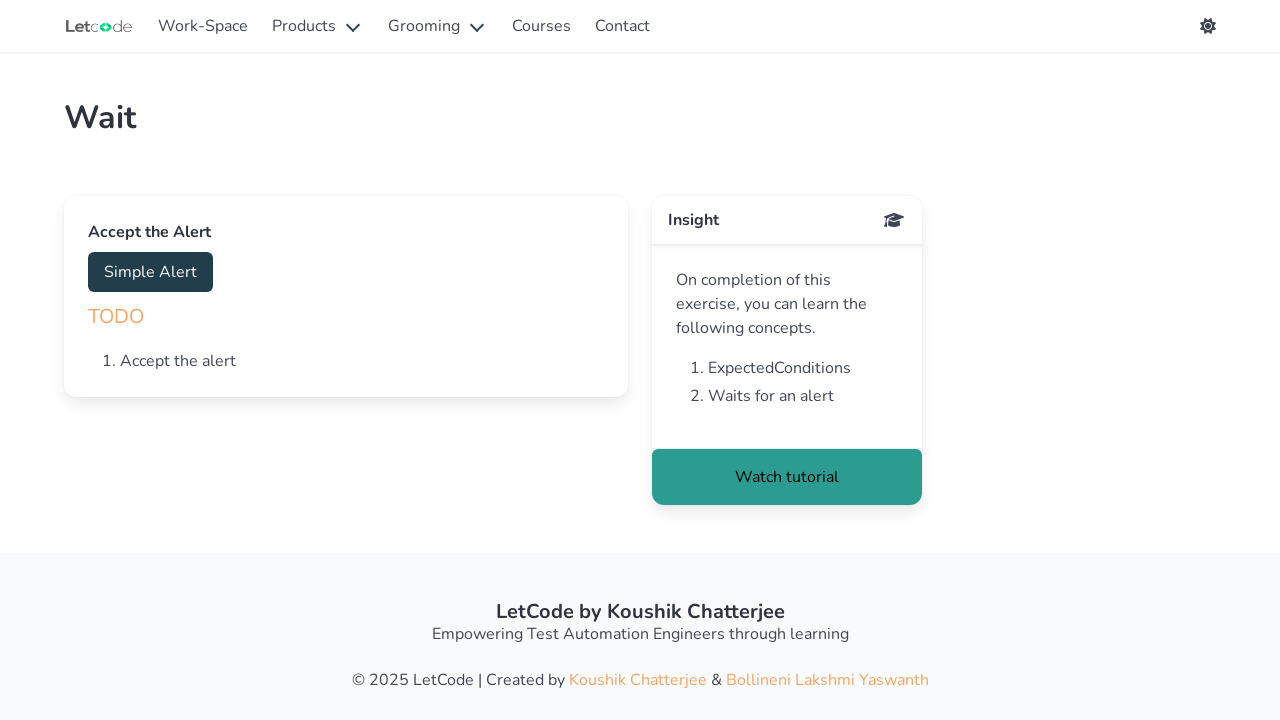

Alert dialog appeared and was handled
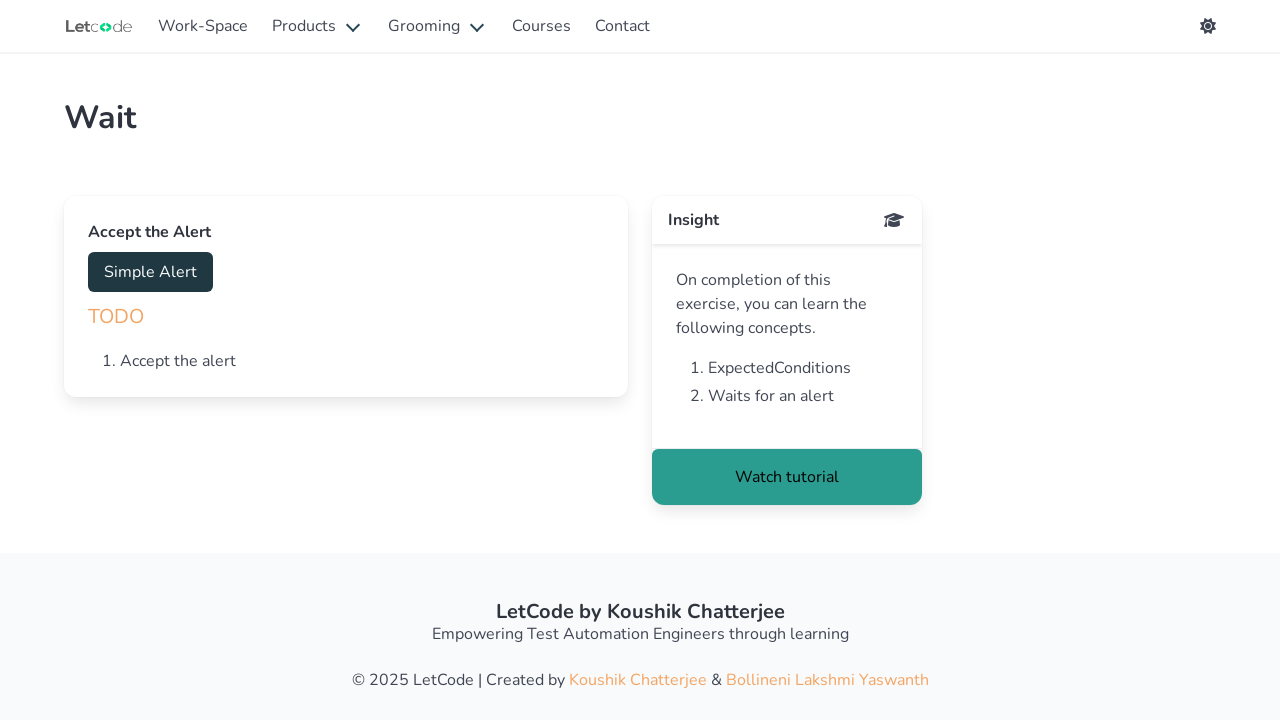

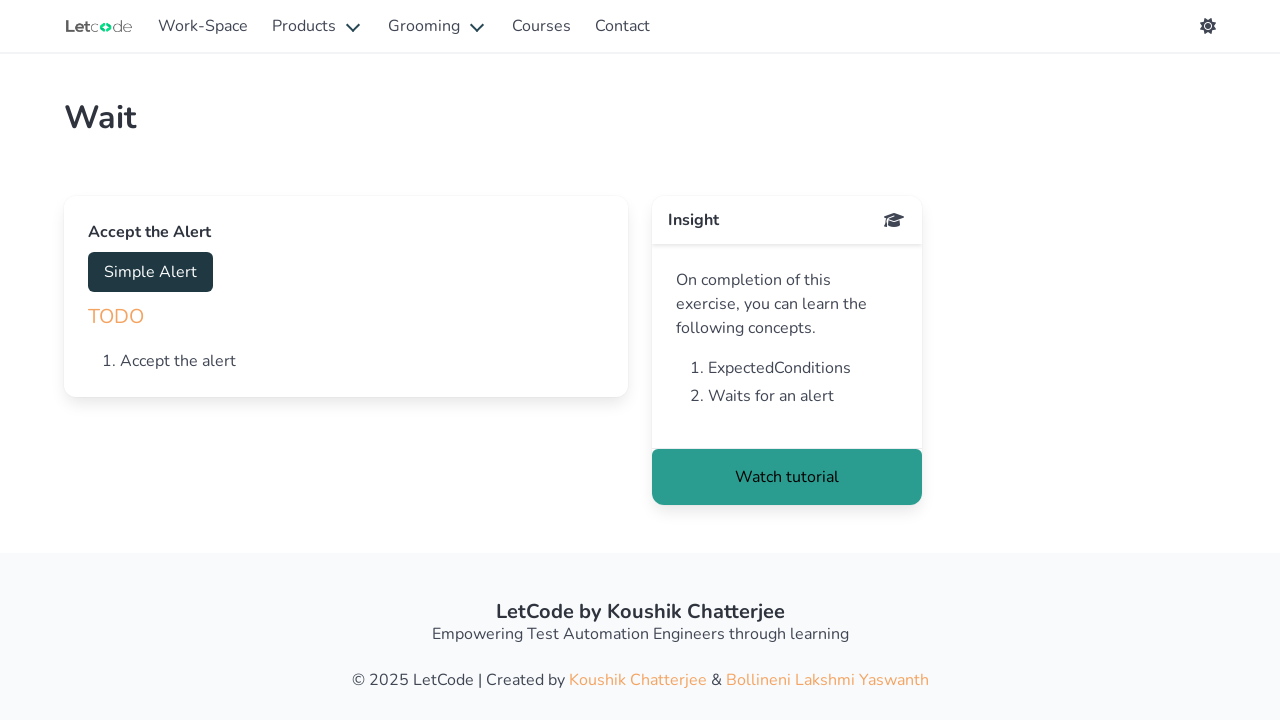